Tests login form error handling by submitting invalid credentials and verifying the appropriate error message is displayed

Starting URL: https://www.saucedemo.com/

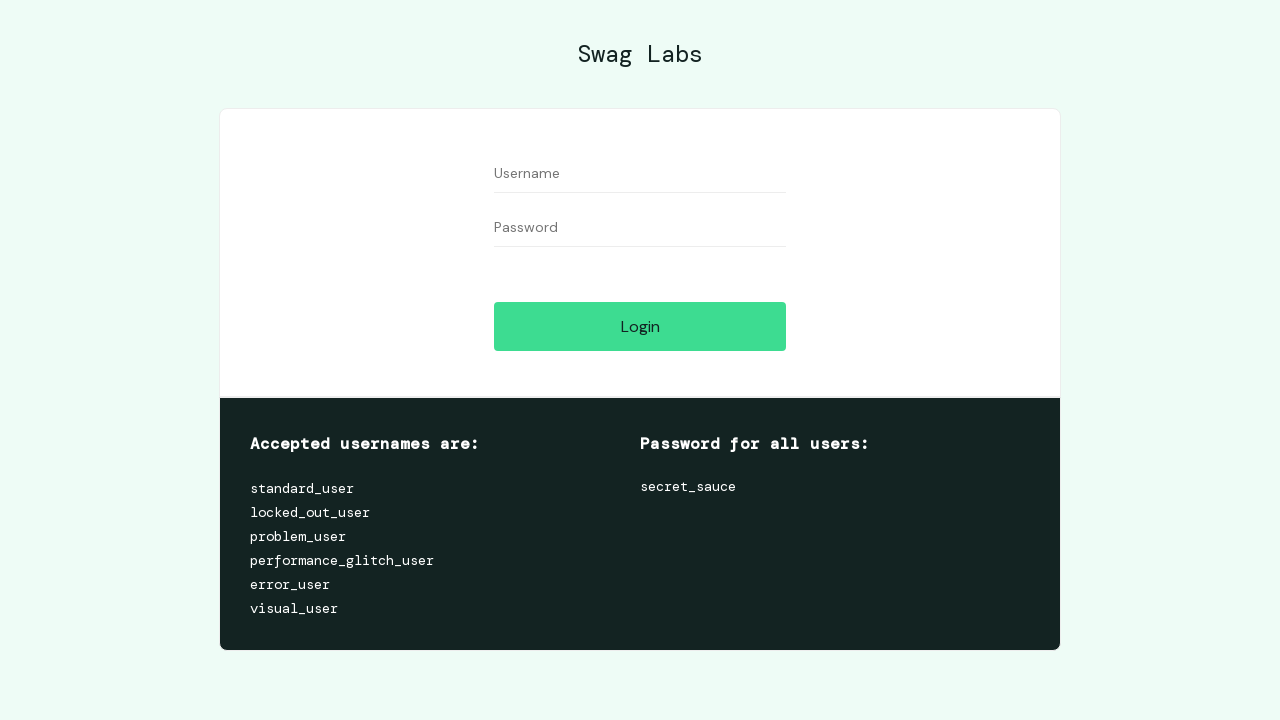

Filled username field with invalid credentials 'invaliduser987' on #user-name
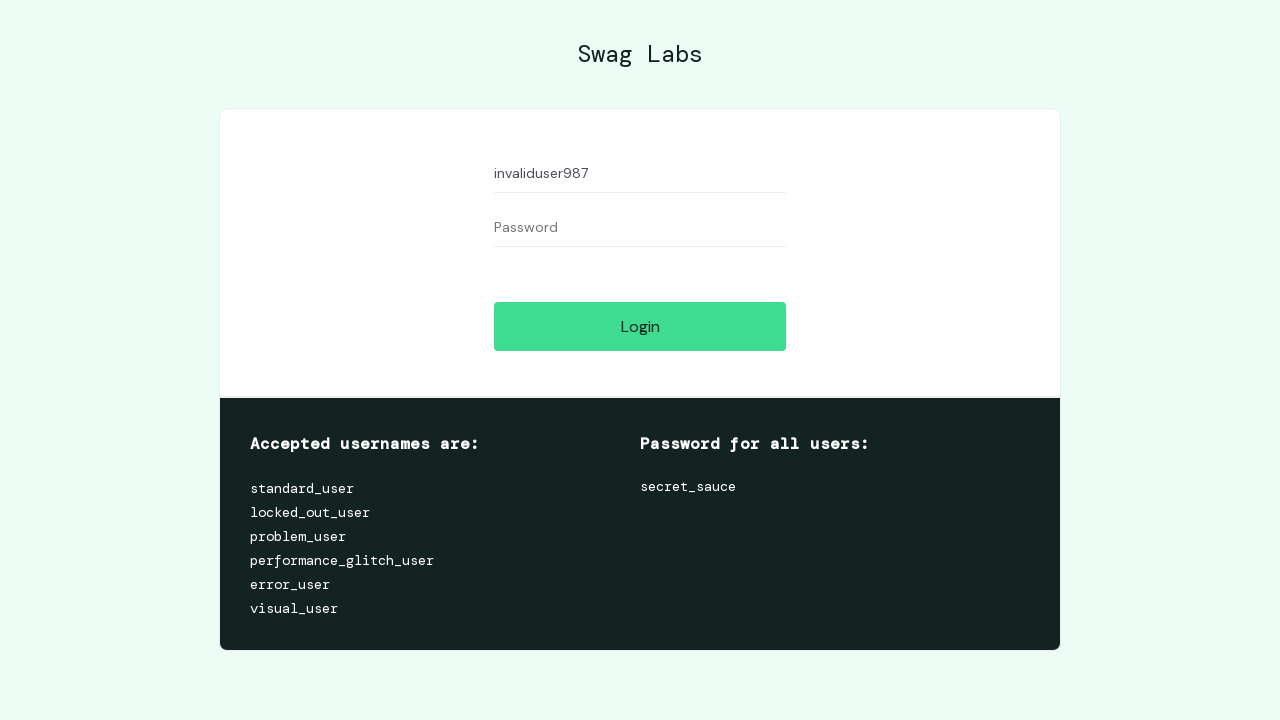

Filled password field with incorrect password 'wrongpassword456' on #password
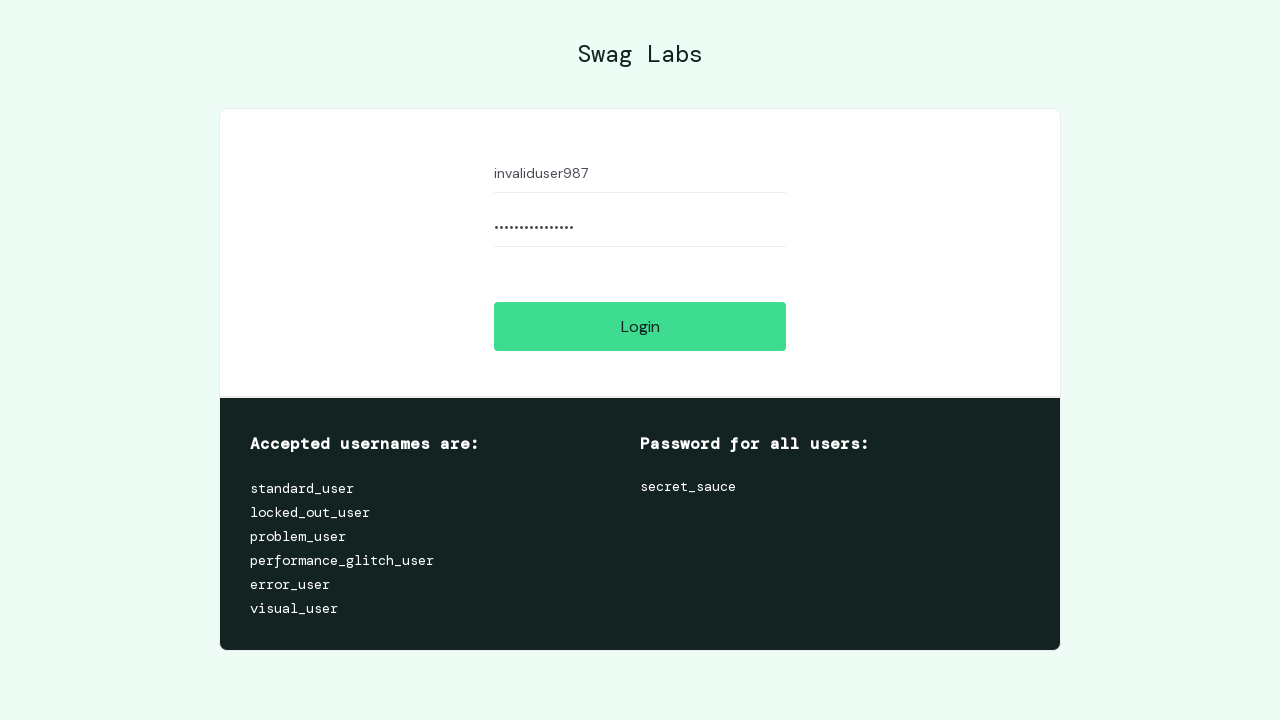

Clicked login button to submit form with invalid credentials at (640, 326) on #login-button
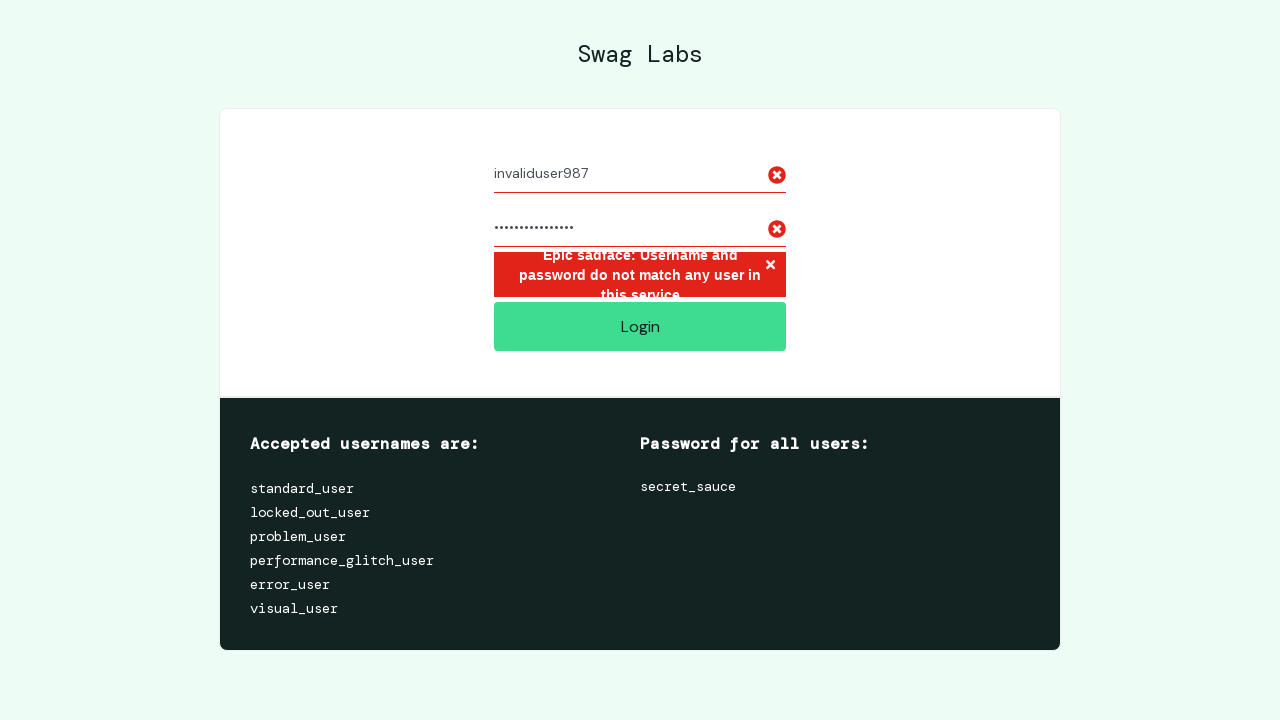

Error message container appeared, confirming login failed as expected
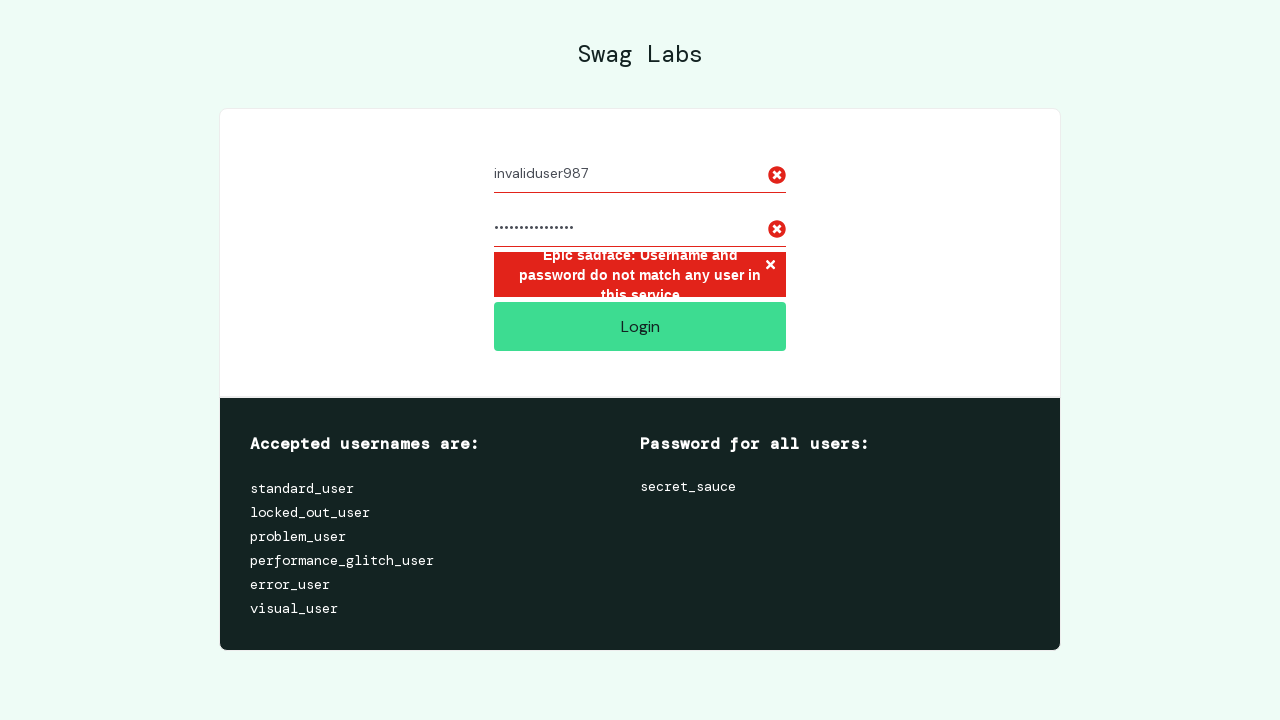

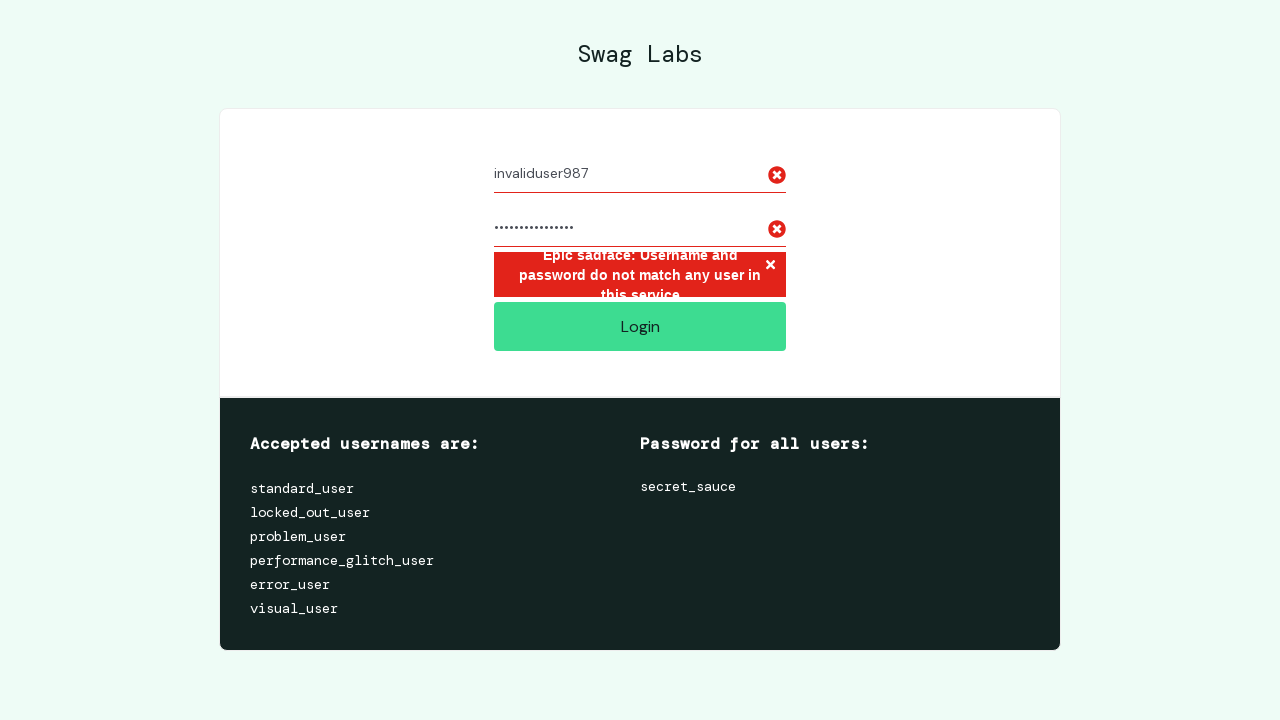